Tests that deleting multiple elements correctly removes them, leaving the expected number remaining.

Starting URL: https://the-internet.herokuapp.com/add_remove_elements/

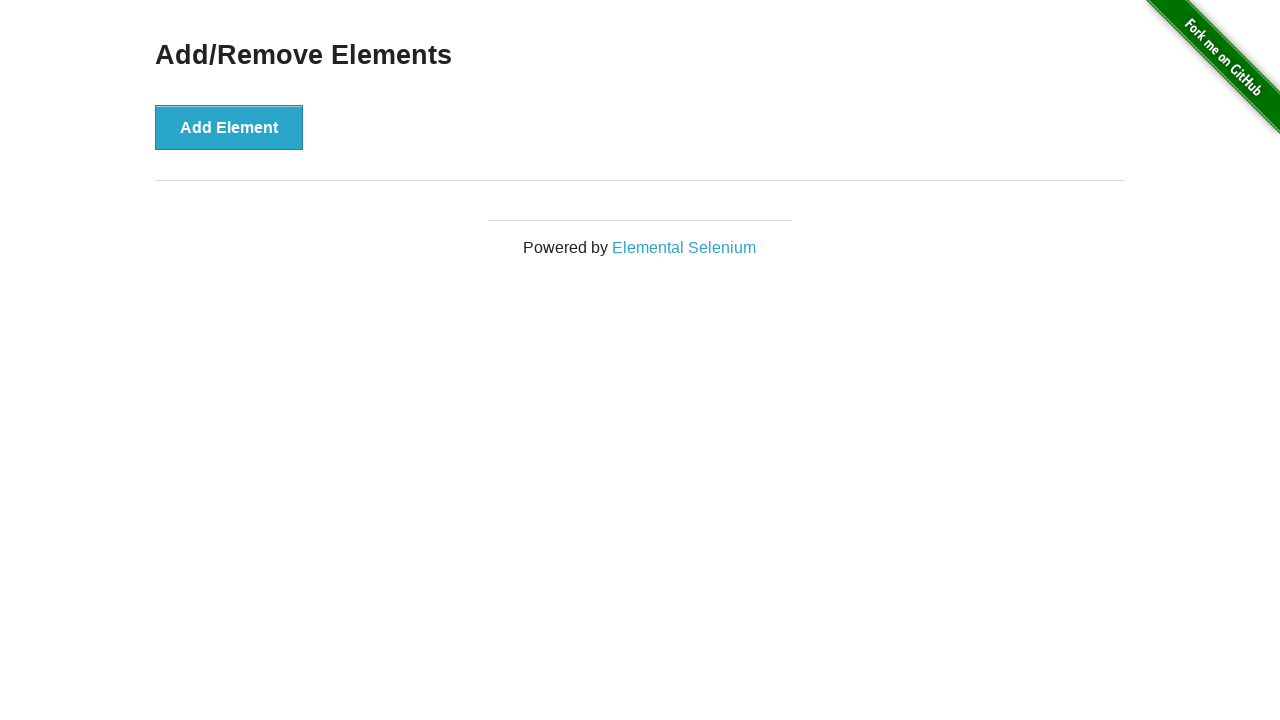

Clicked 'Add Element' button to add a new element at (229, 127) on button:has-text('Add Element')
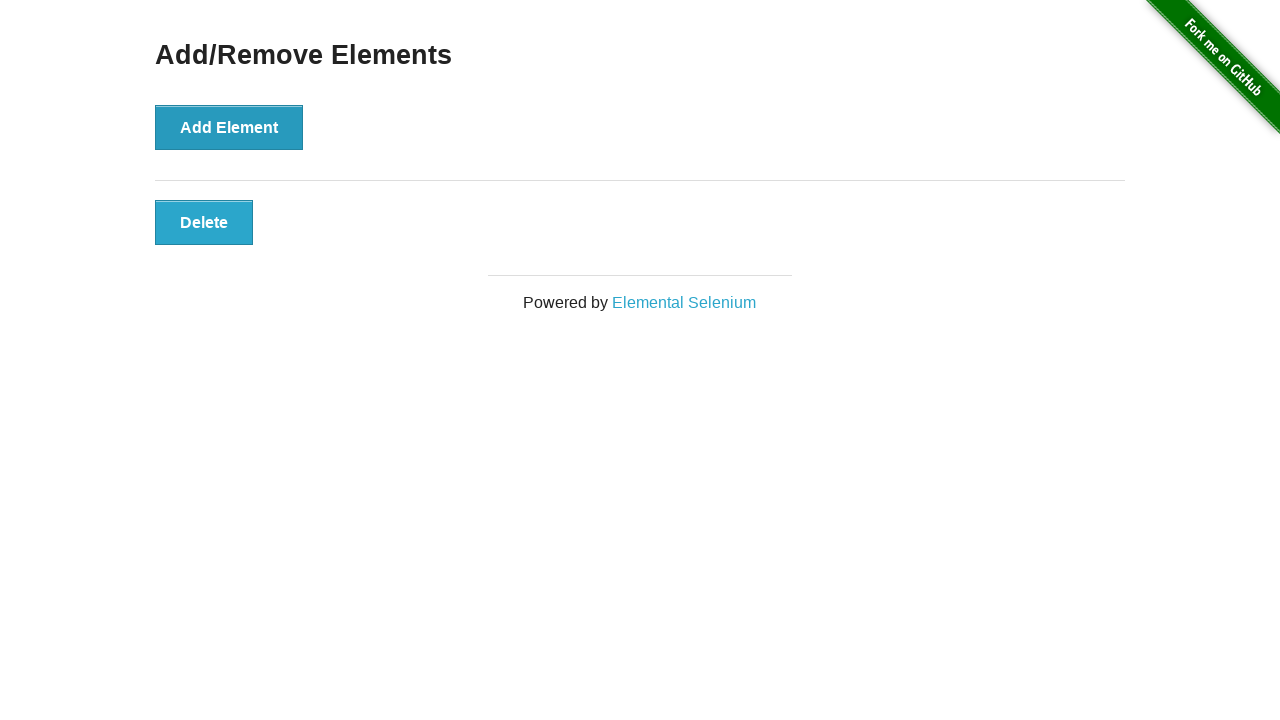

Clicked 'Add Element' button to add a new element at (229, 127) on button:has-text('Add Element')
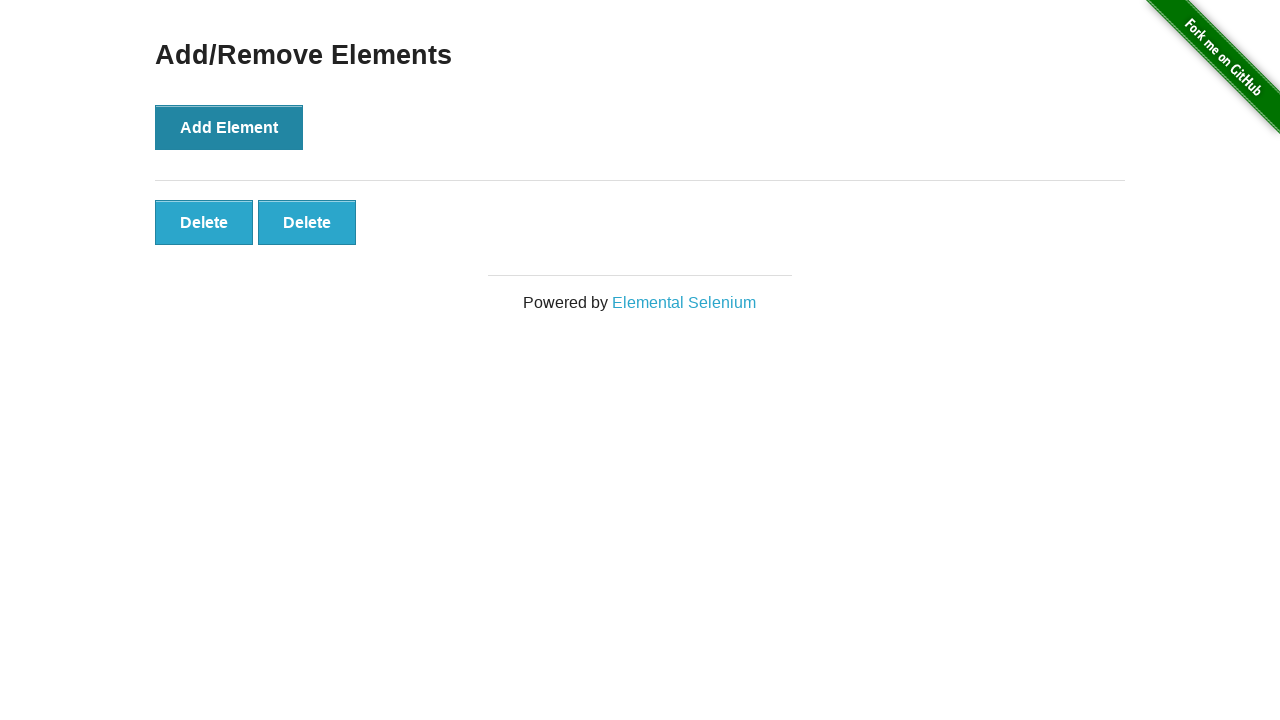

Clicked 'Add Element' button to add a new element at (229, 127) on button:has-text('Add Element')
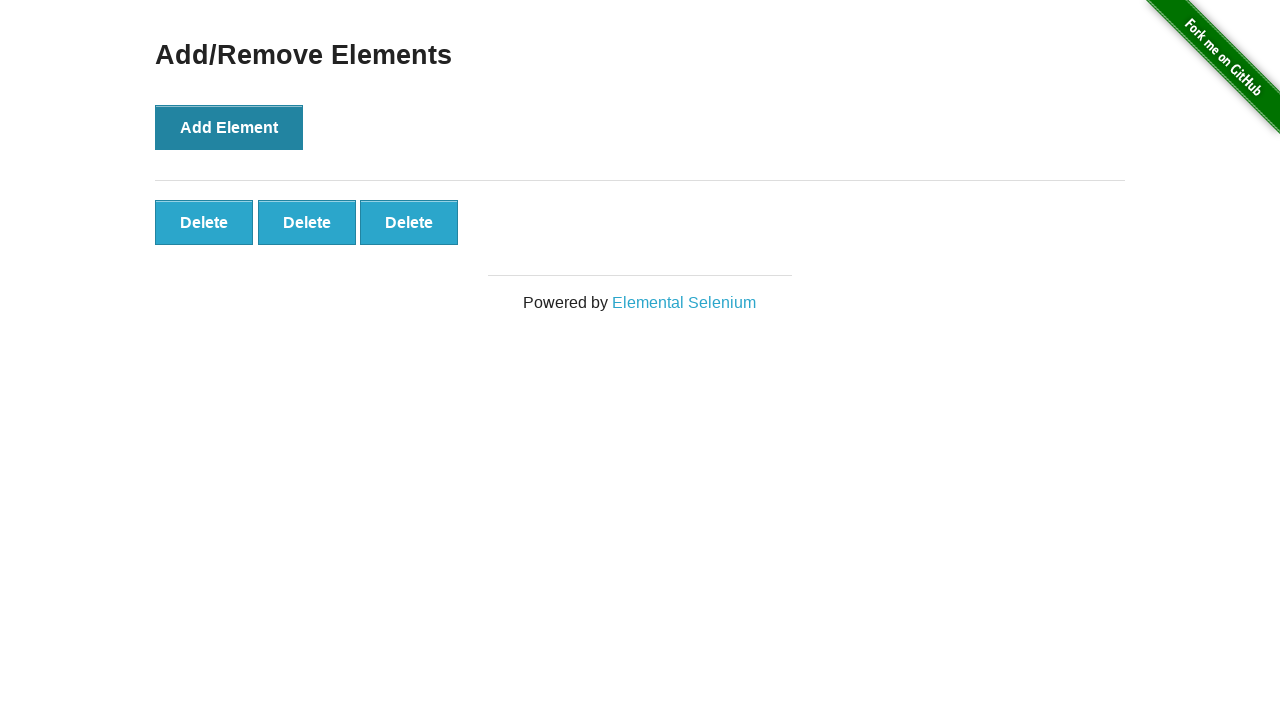

Clicked first delete button to remove an element at (204, 222) on button.added-manually >> nth=0
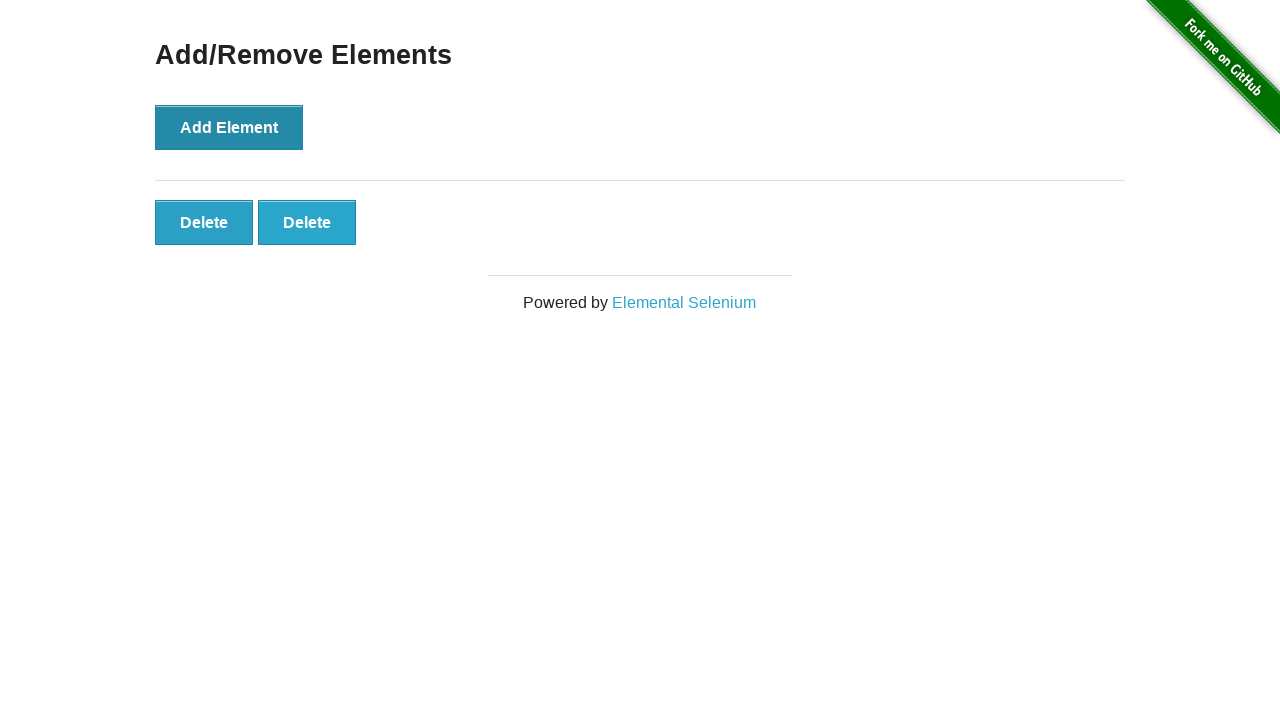

Clicked first delete button again to remove another element at (204, 222) on button.added-manually >> nth=0
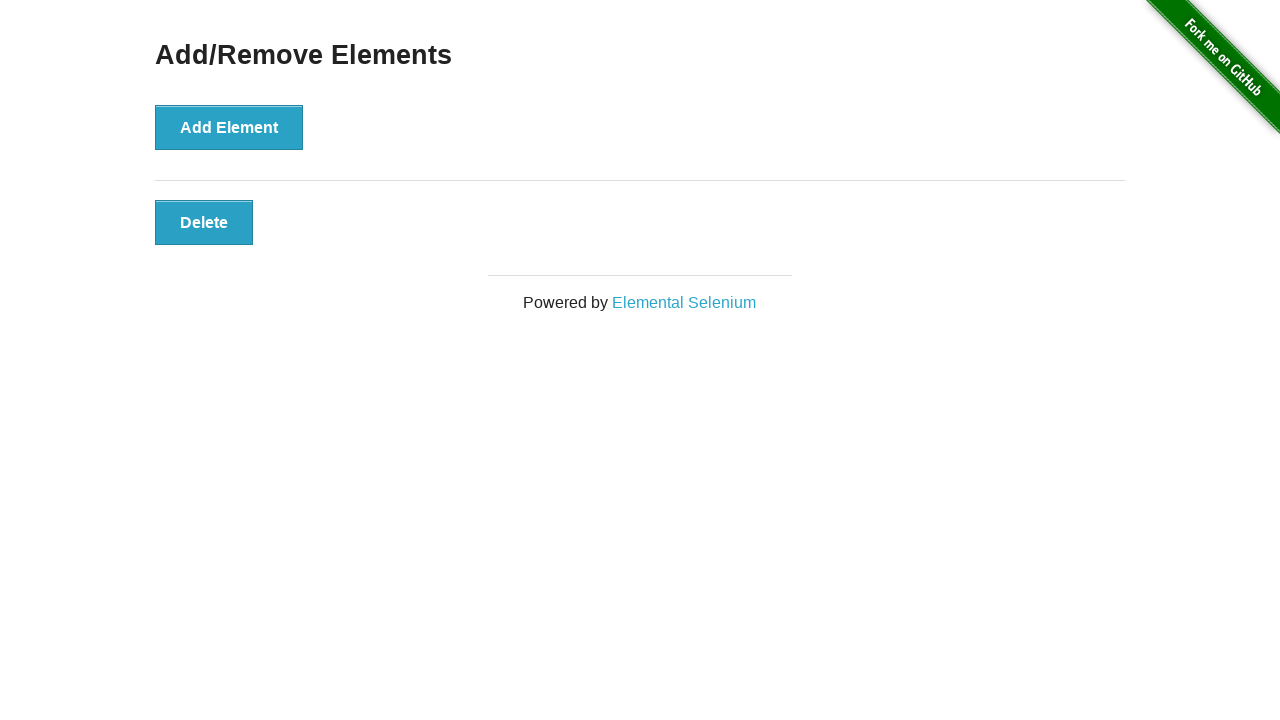

Located remaining delete buttons
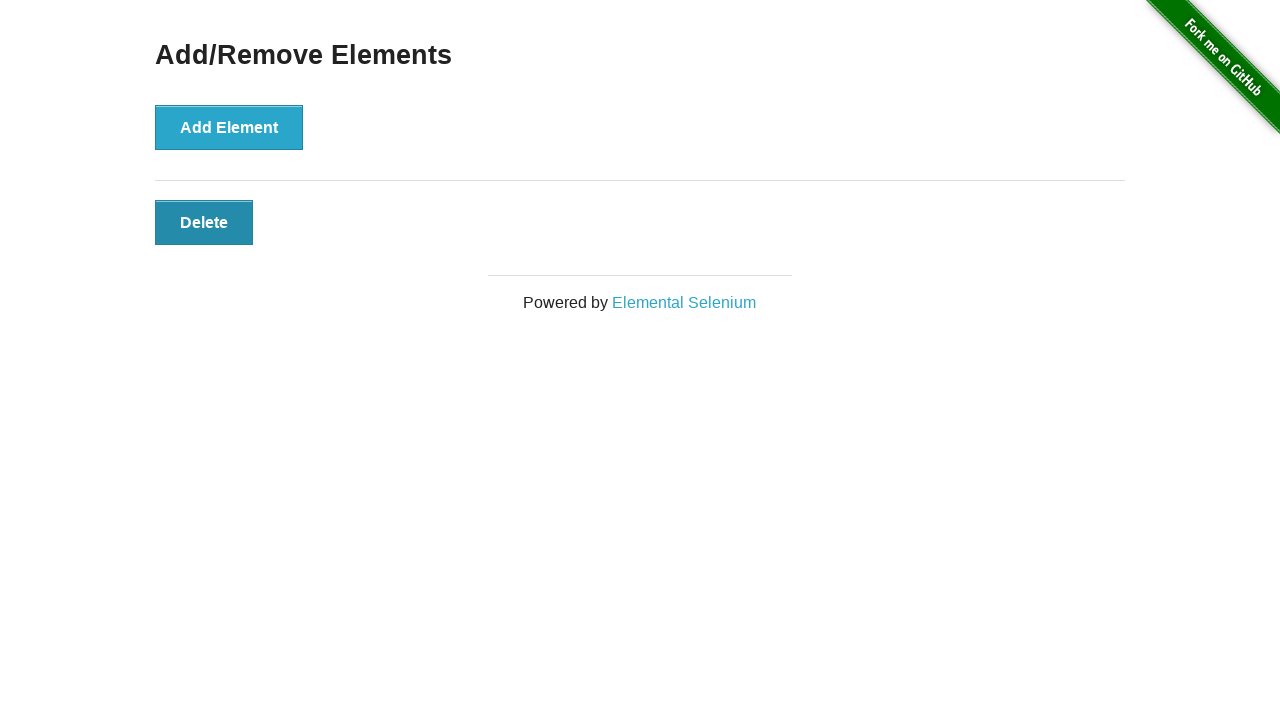

Verified that exactly one delete button remains after deleting two elements
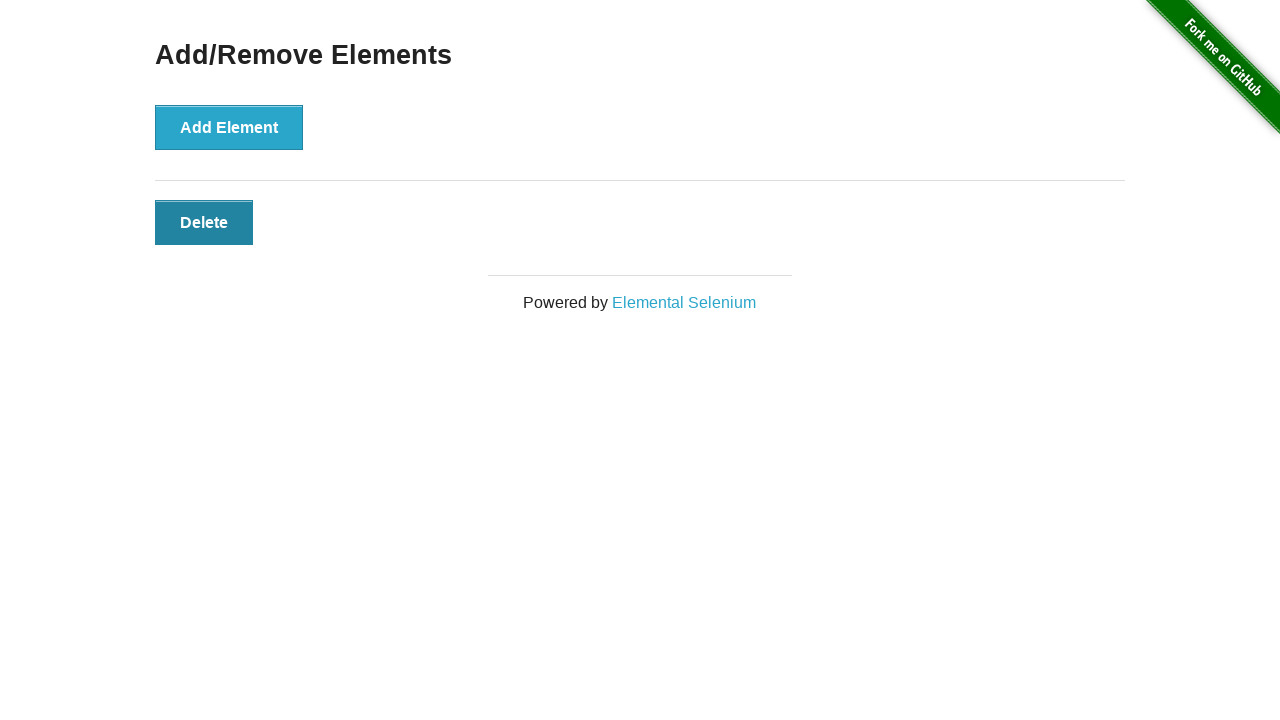

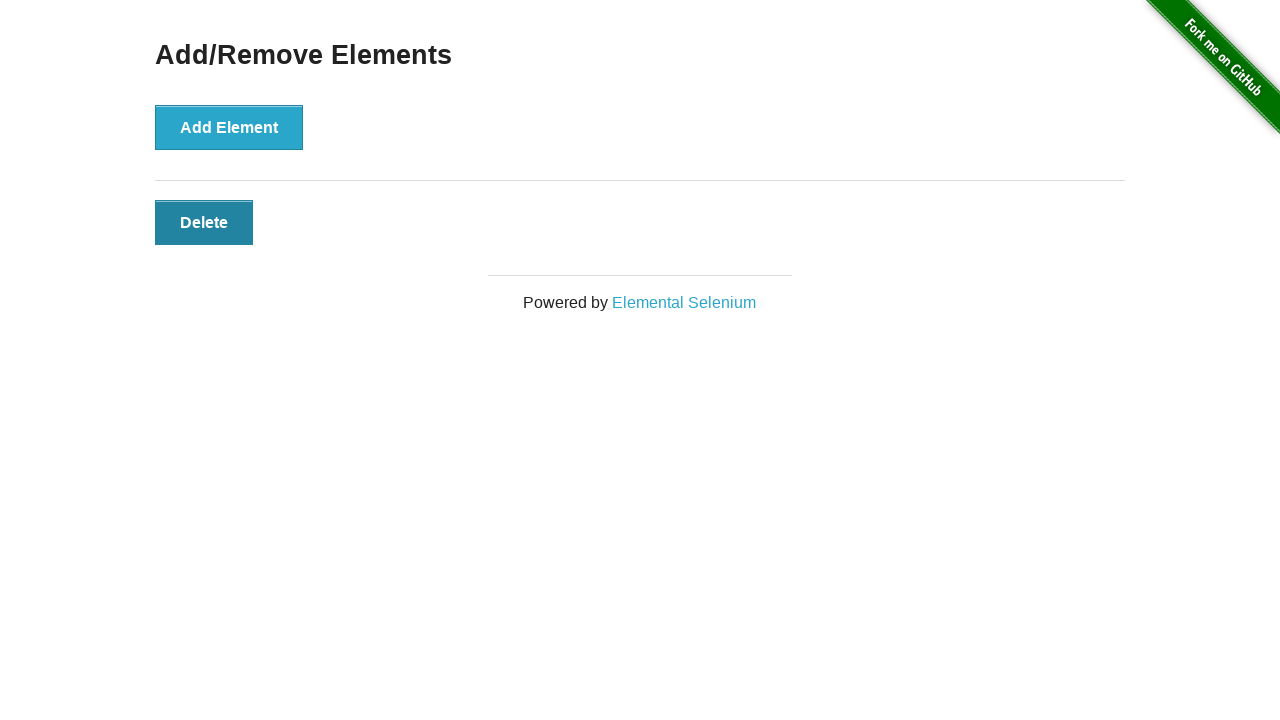